Tests dynamic controls by interacting with a checkbox that can be removed/added and an input field that can be enabled/disabled

Starting URL: http://the-internet.herokuapp.com/dynamic_controls

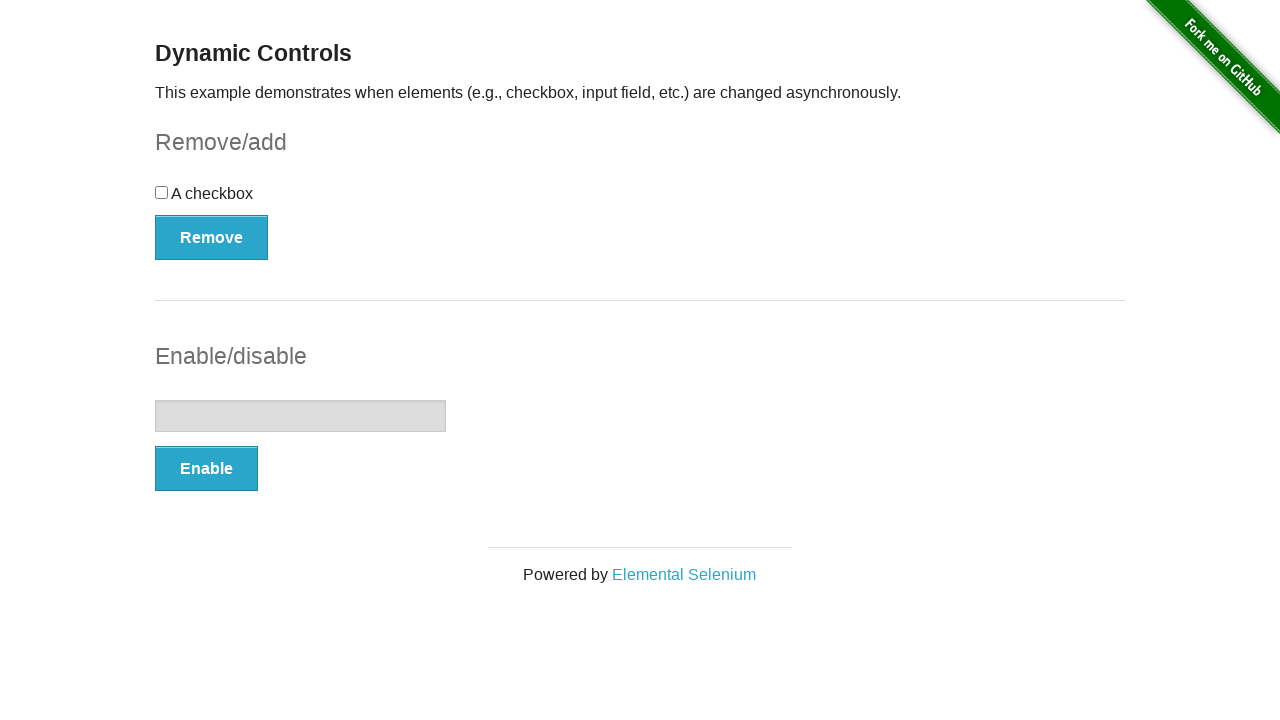

Clicked the checkbox at (162, 192) on xpath=//input[@type="checkbox"]
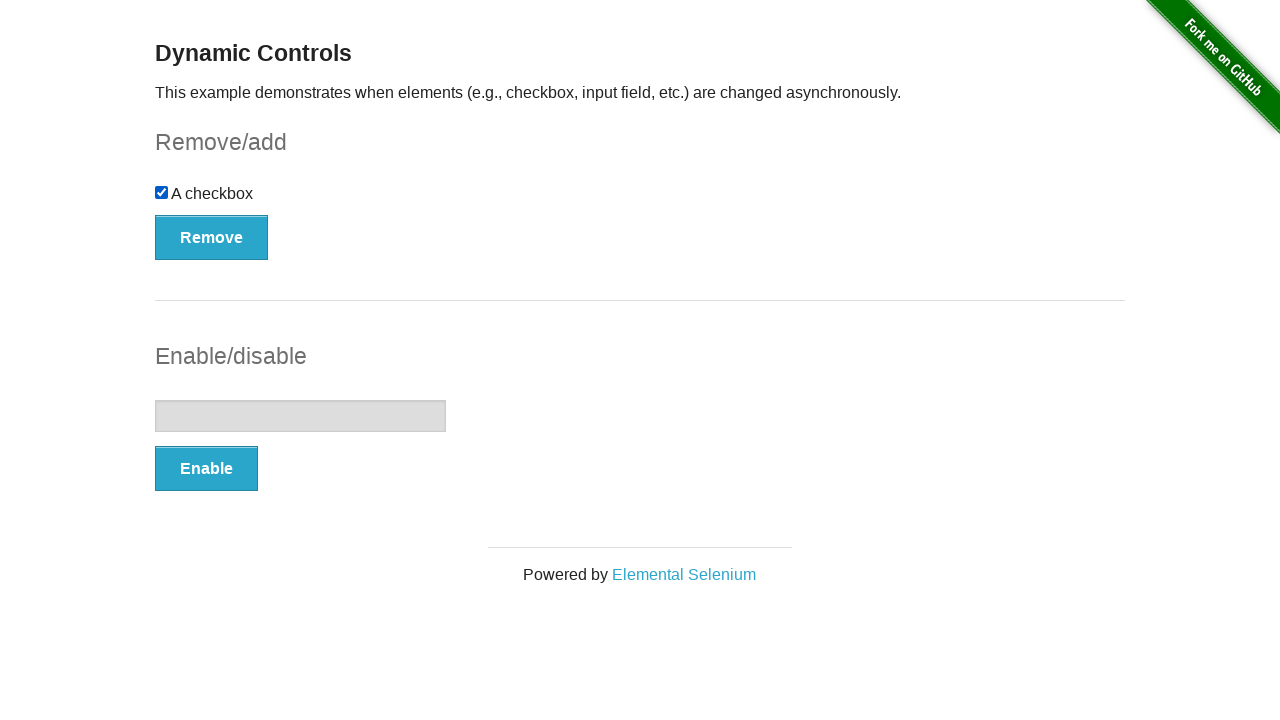

Clicked the Remove button for checkbox at (212, 237) on xpath=//*[@id="checkbox-example"]/button
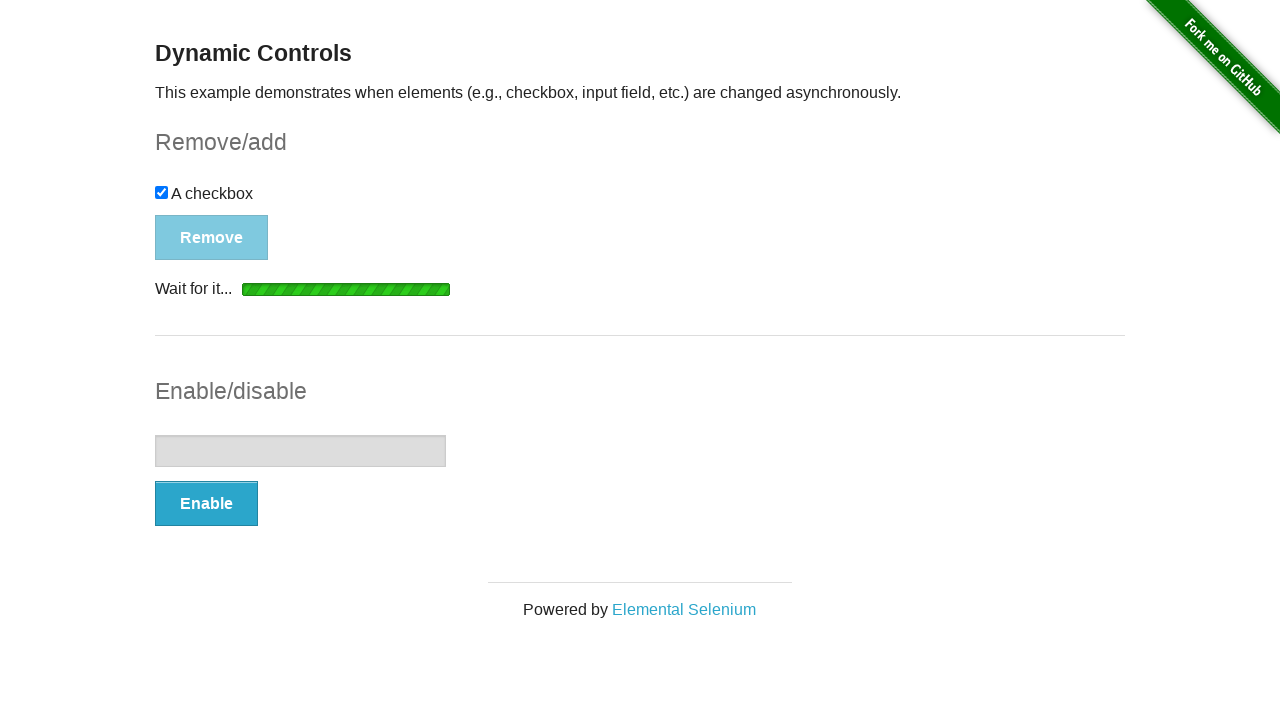

Confirmation message 'It's gone!' appeared
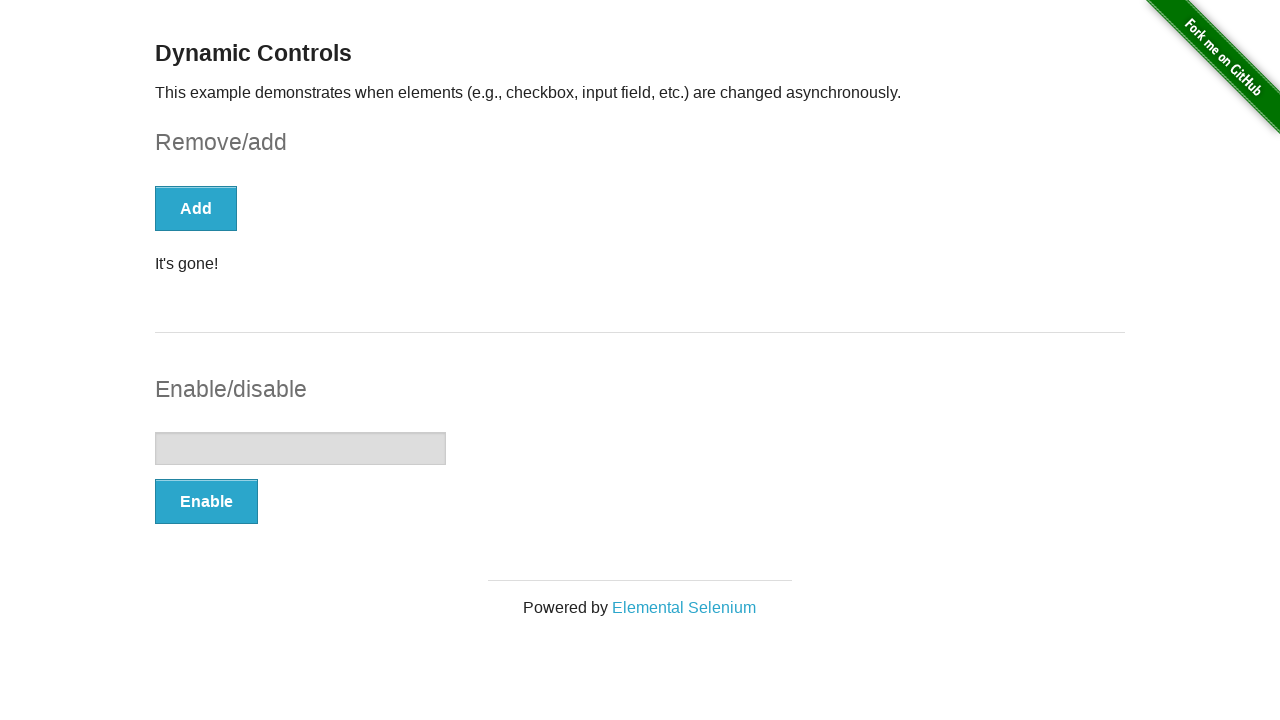

Verified checkbox is hidden
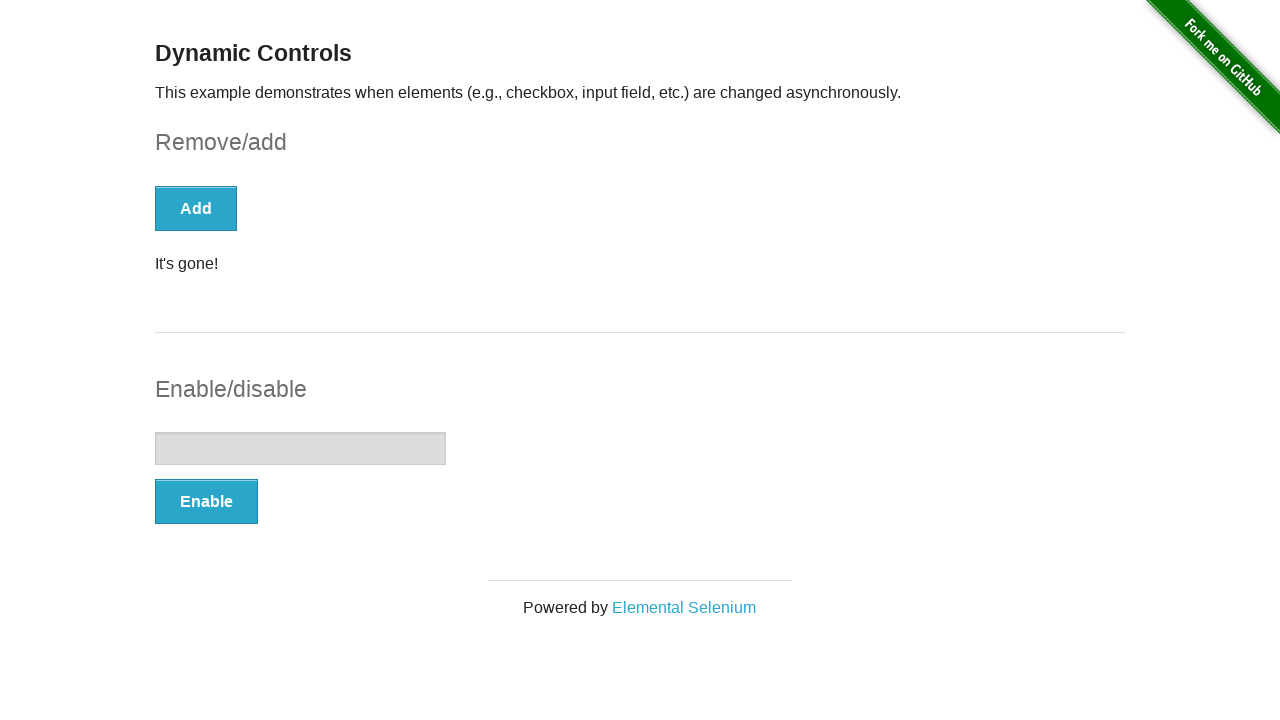

Verified input field is initially disabled
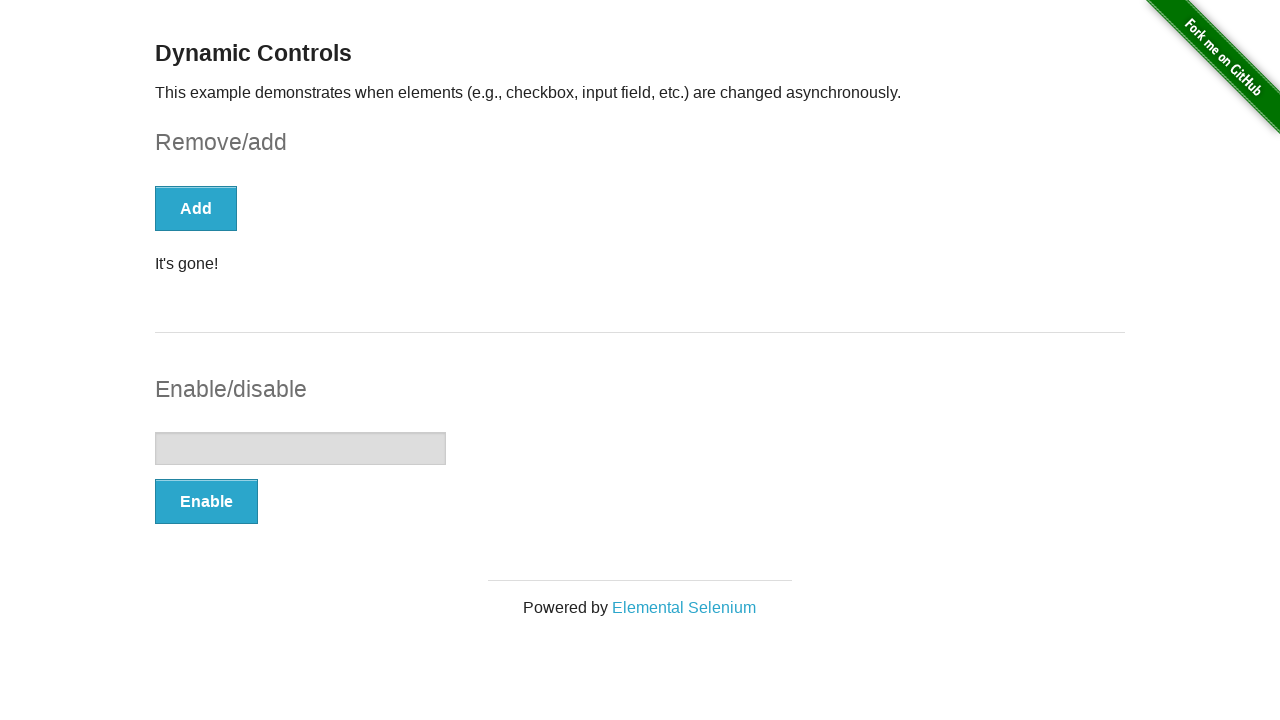

Clicked the Enable button for input field at (206, 501) on xpath=//*[@id="input-example"]/button
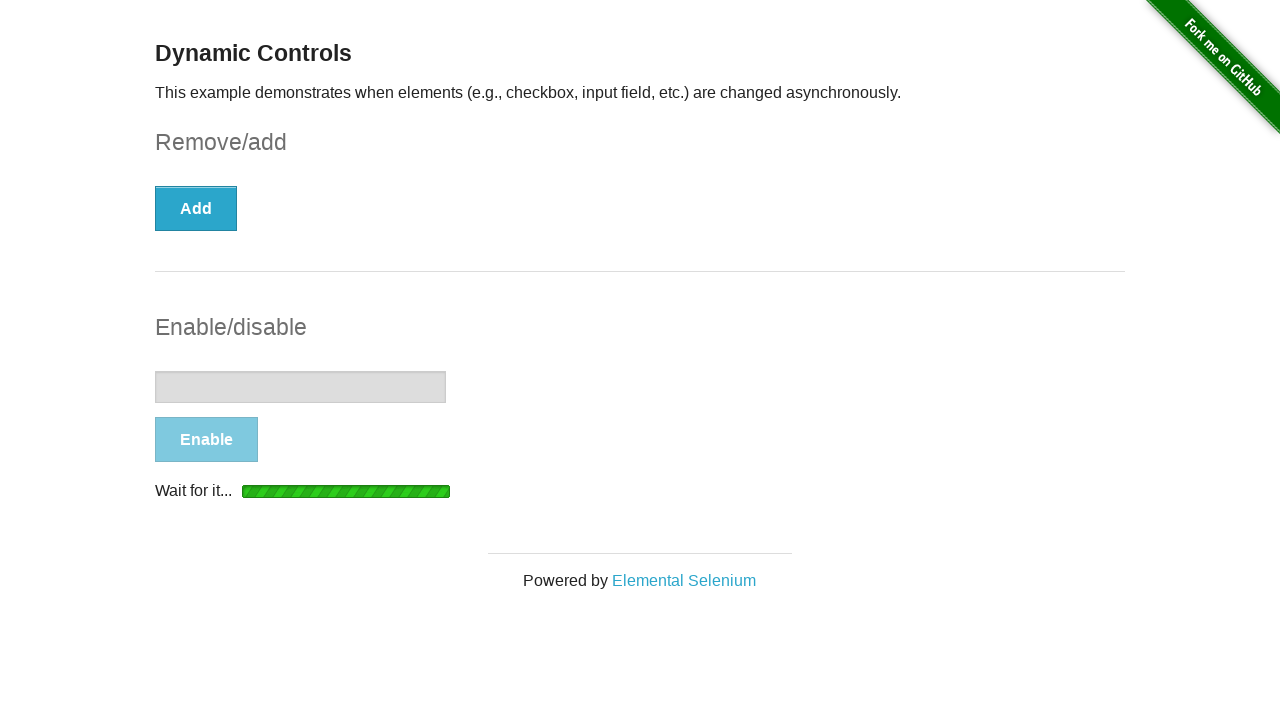

Confirmation message 'It's enabled!' appeared
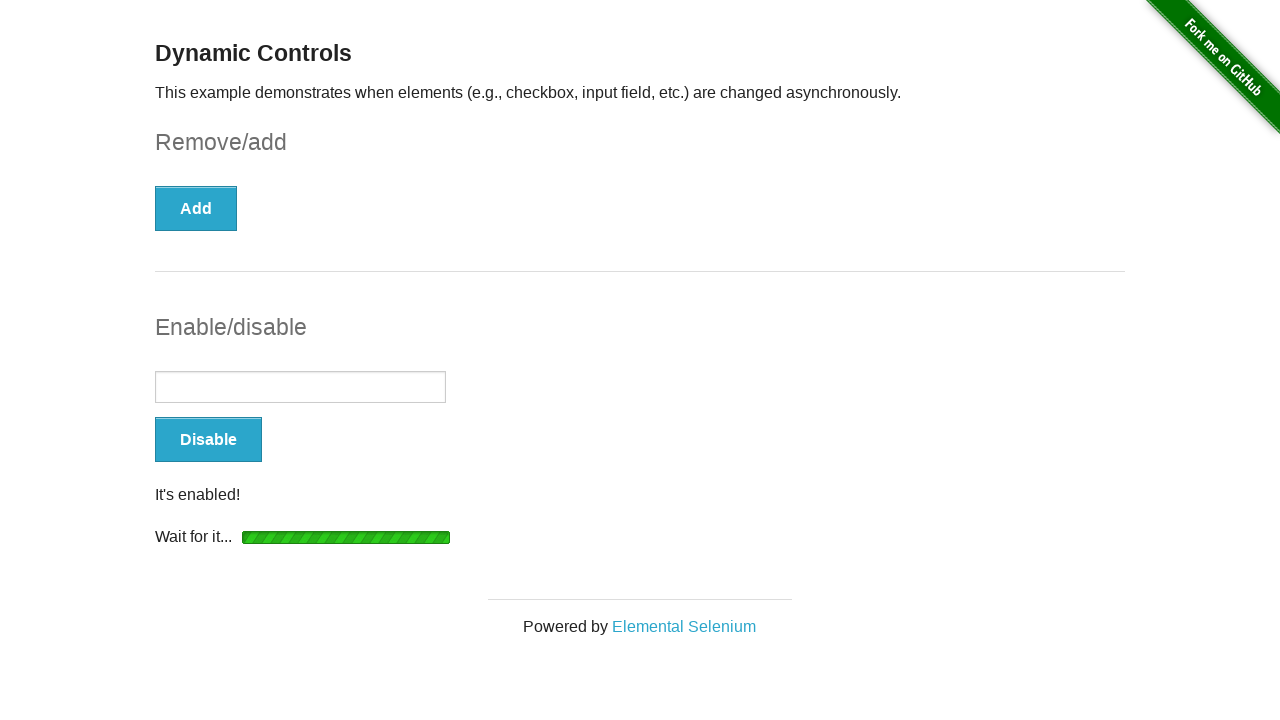

Verified input field is now enabled
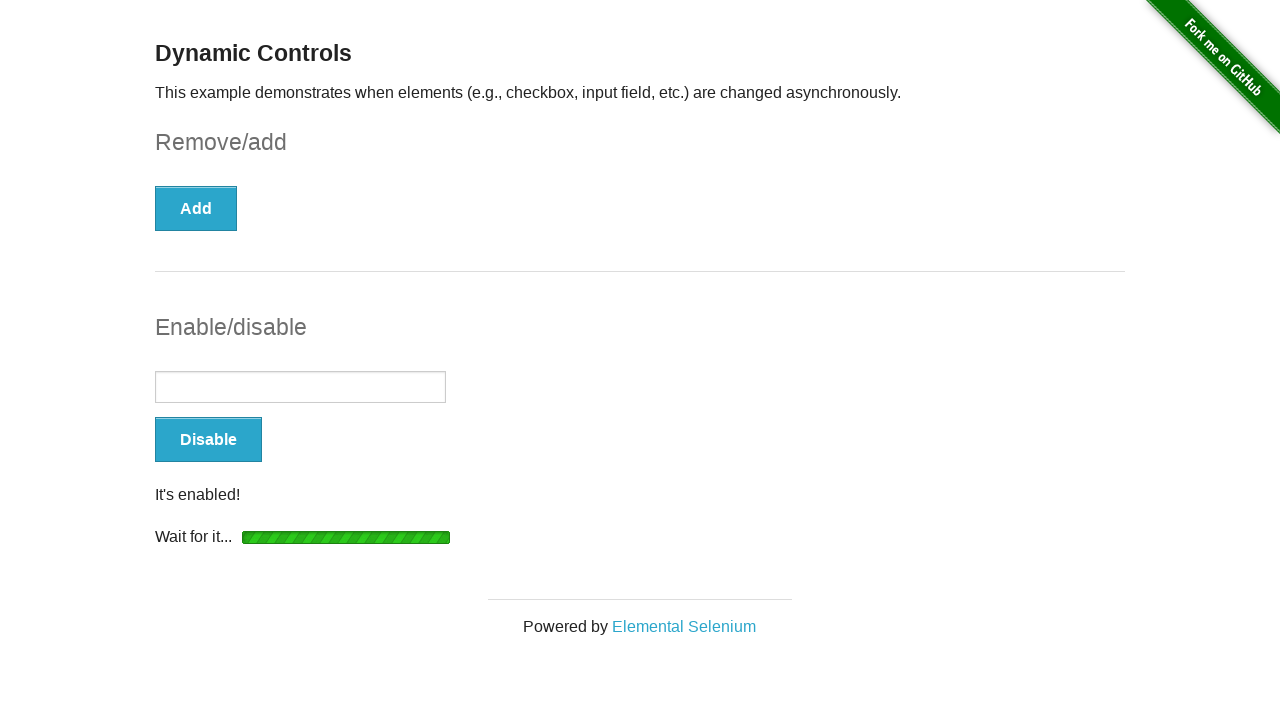

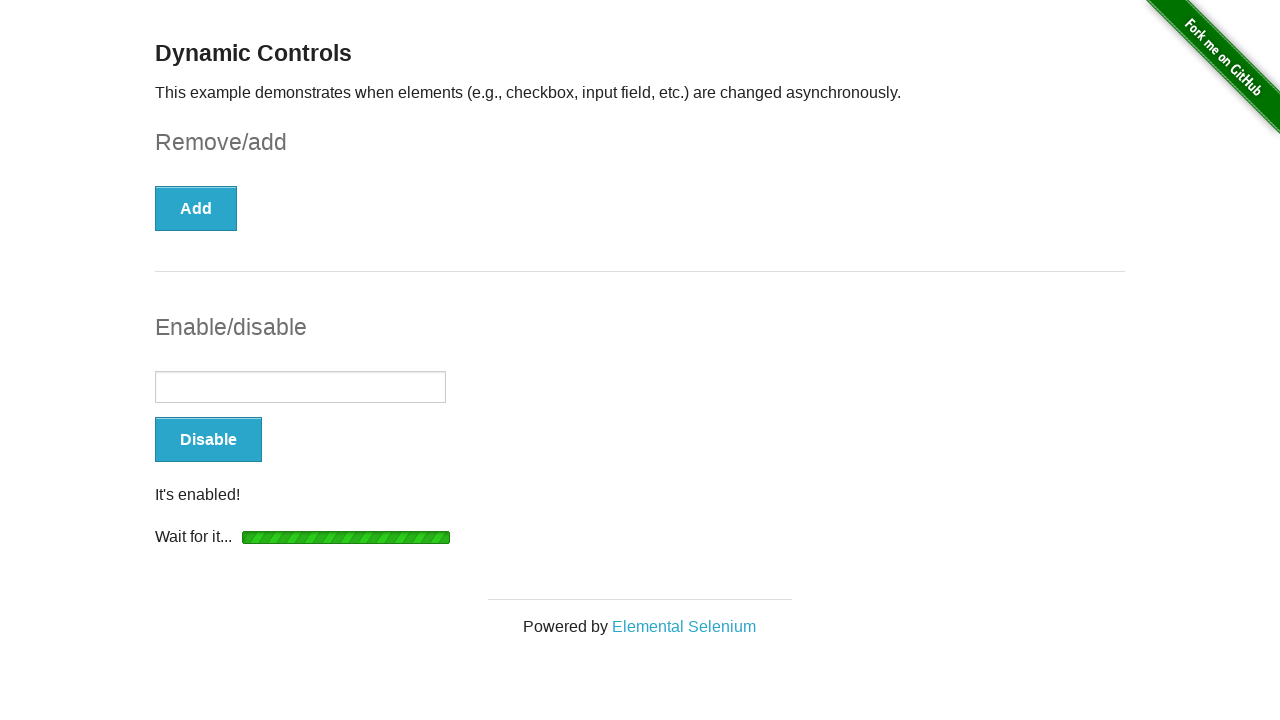